Tests hover and keyboard interaction by moving to an element and sending arrow down key presses to navigate

Starting URL: https://grotechminds.com/hoverover/

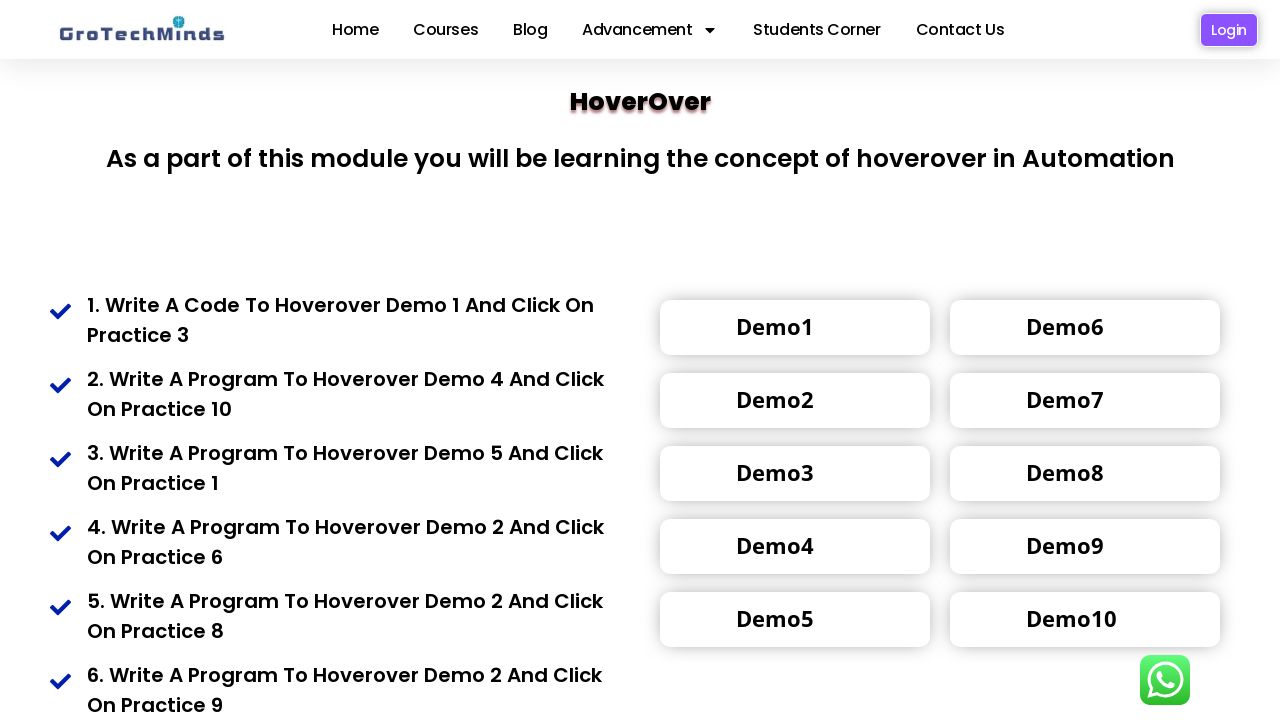

Located hover element using XPath selector
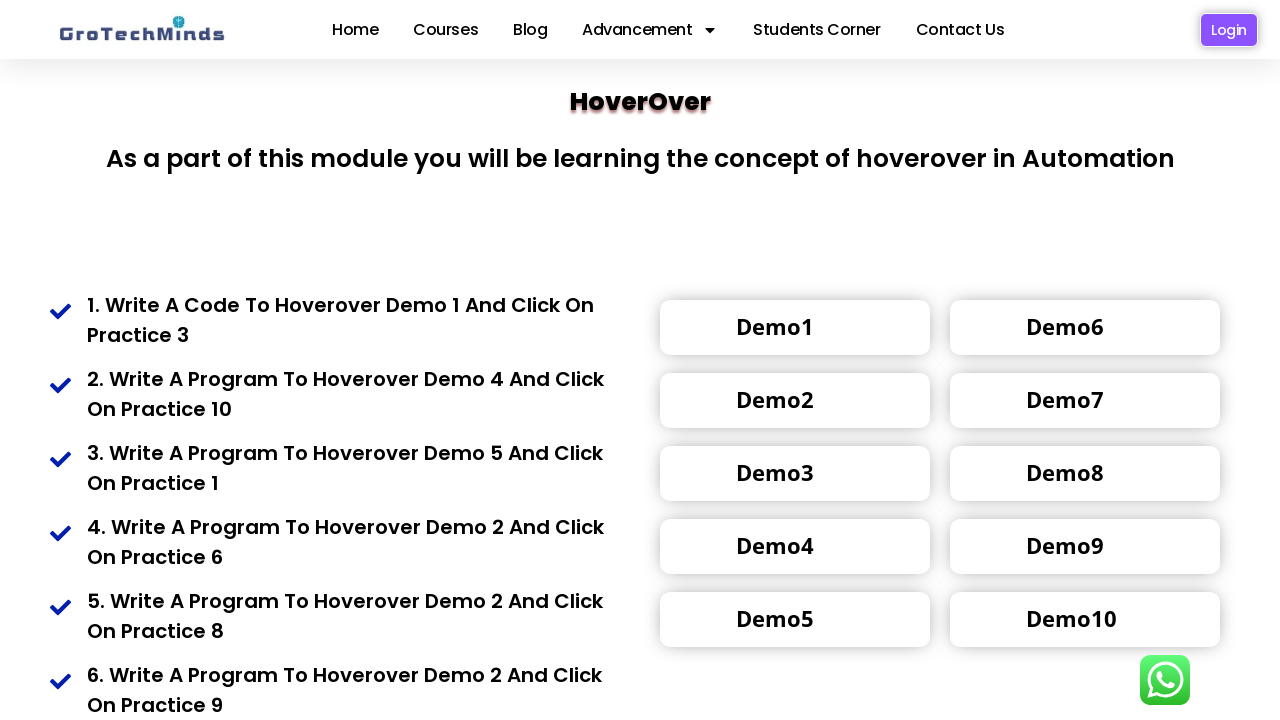

Hovered over the element to trigger hover state at (795, 328) on xpath=//*[@id='main']/div/div[2]/div/div[2]/div[1]/div[1]
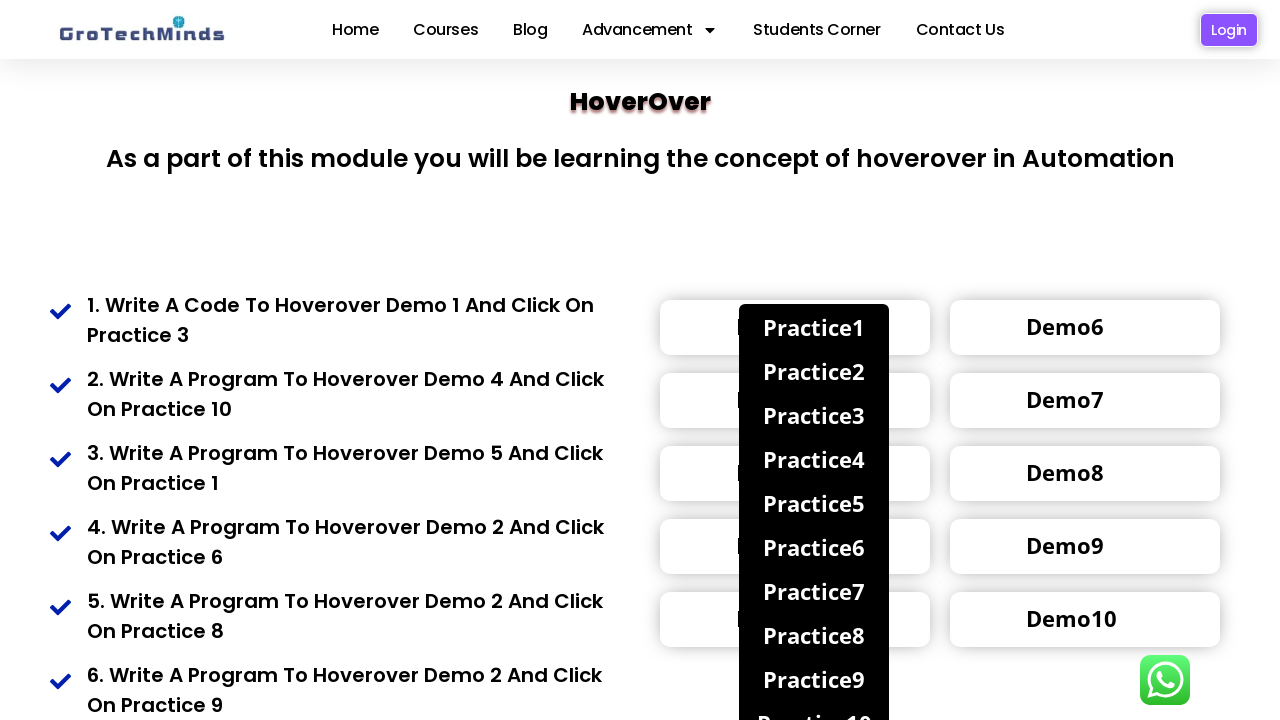

Pressed ArrowDown key (1st press) for keyboard navigation on xpath=//*[@id='main']/div/div[2]/div/div[2]/div[1]/div[1]
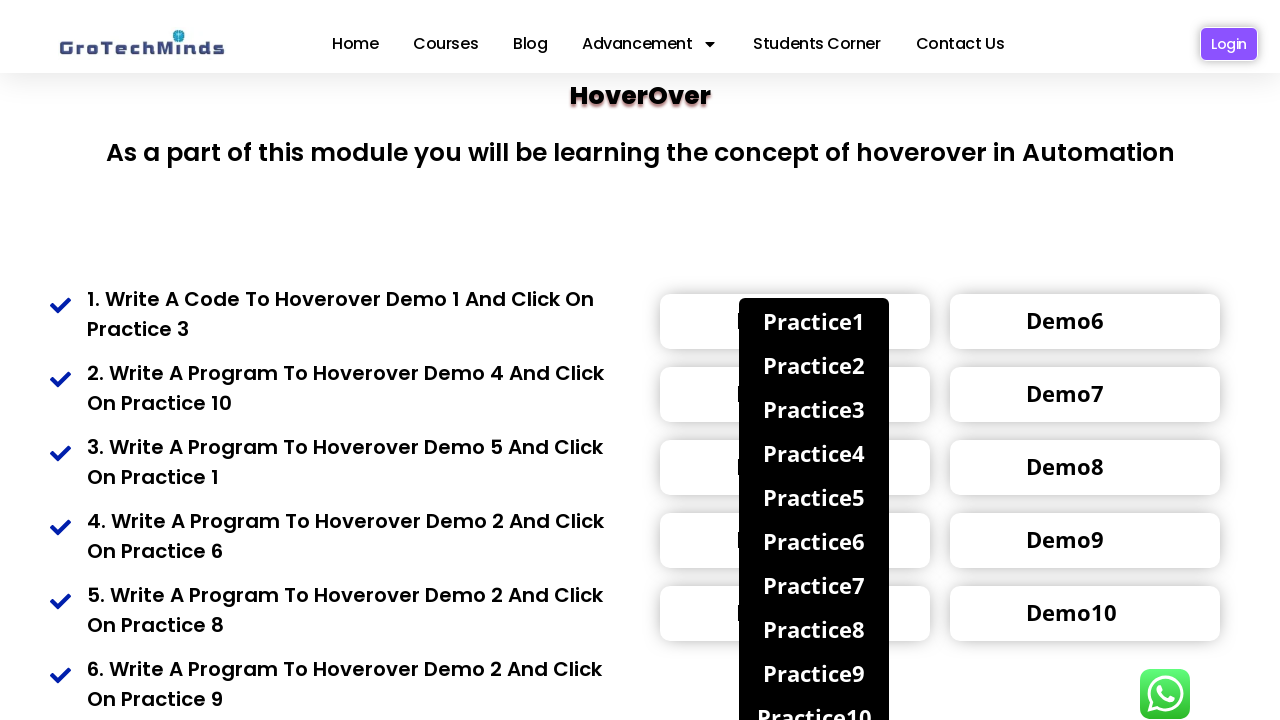

Pressed ArrowDown key (2nd press) for keyboard navigation on xpath=//*[@id='main']/div/div[2]/div/div[2]/div[1]/div[1]
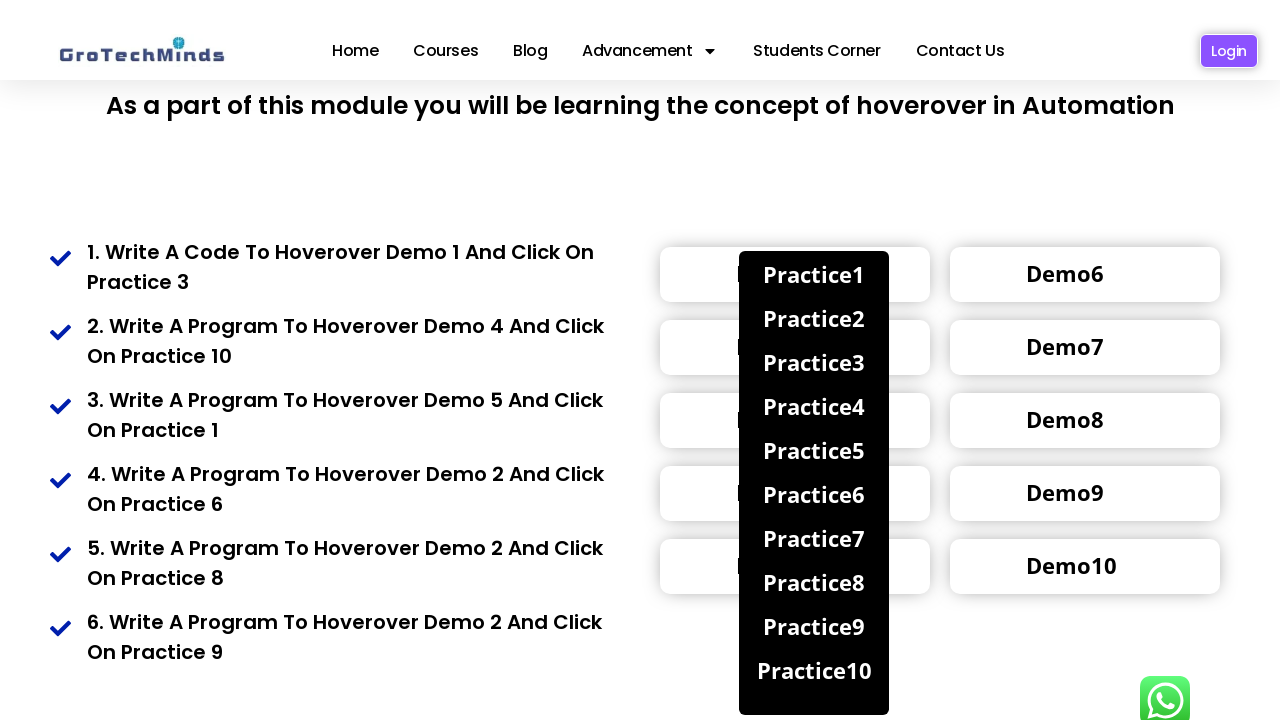

Pressed ArrowDown key (3rd press) for keyboard navigation on xpath=//*[@id='main']/div/div[2]/div/div[2]/div[1]/div[1]
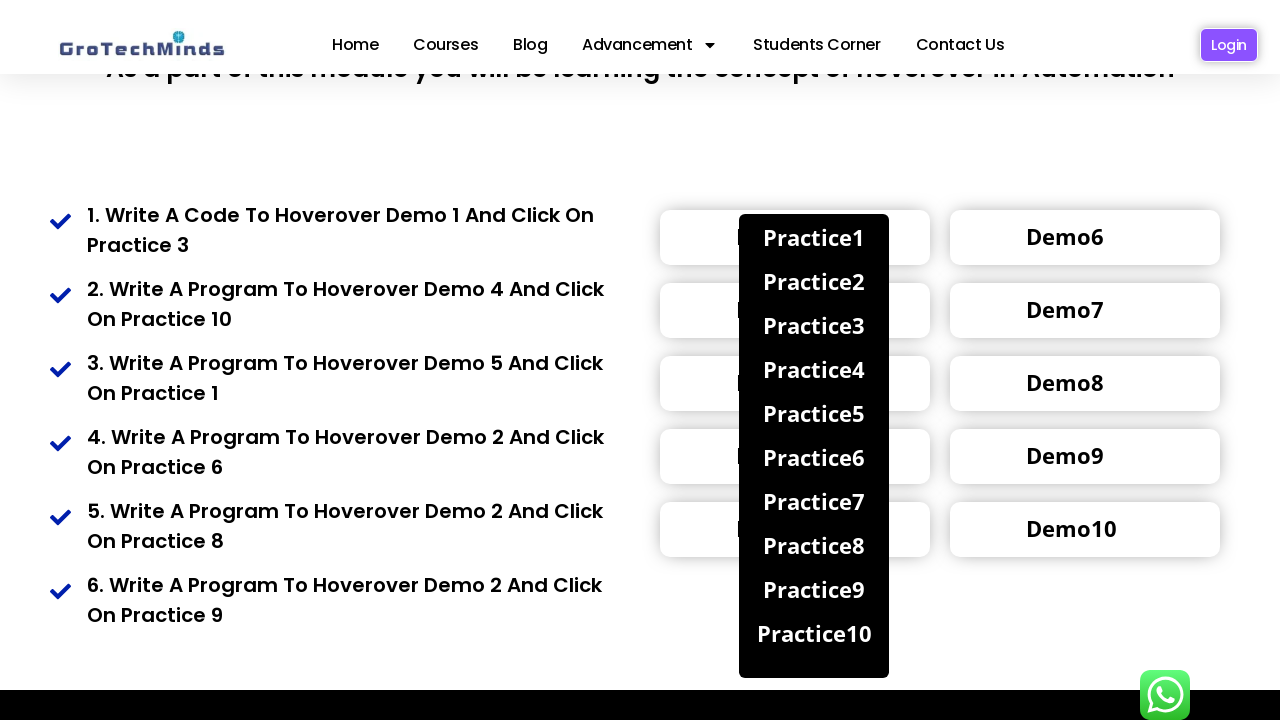

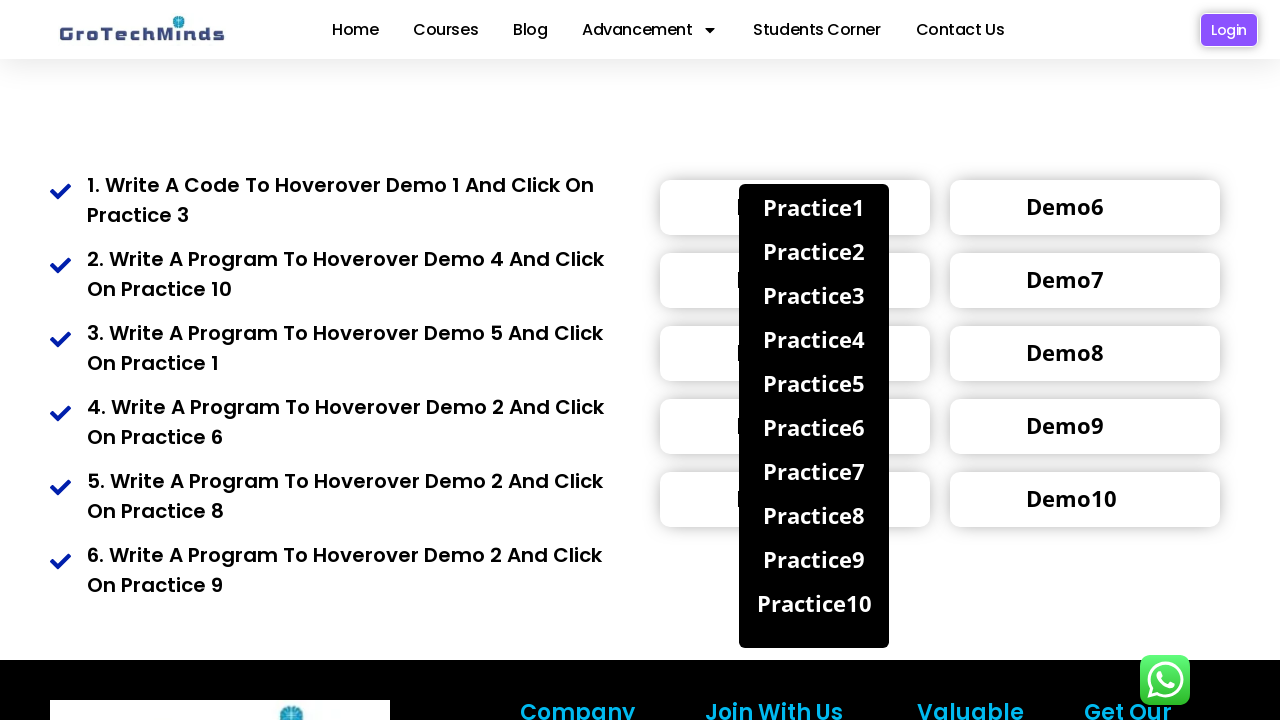